Navigates to button page and clicks an image button

Starting URL: https://www.leafground.com/

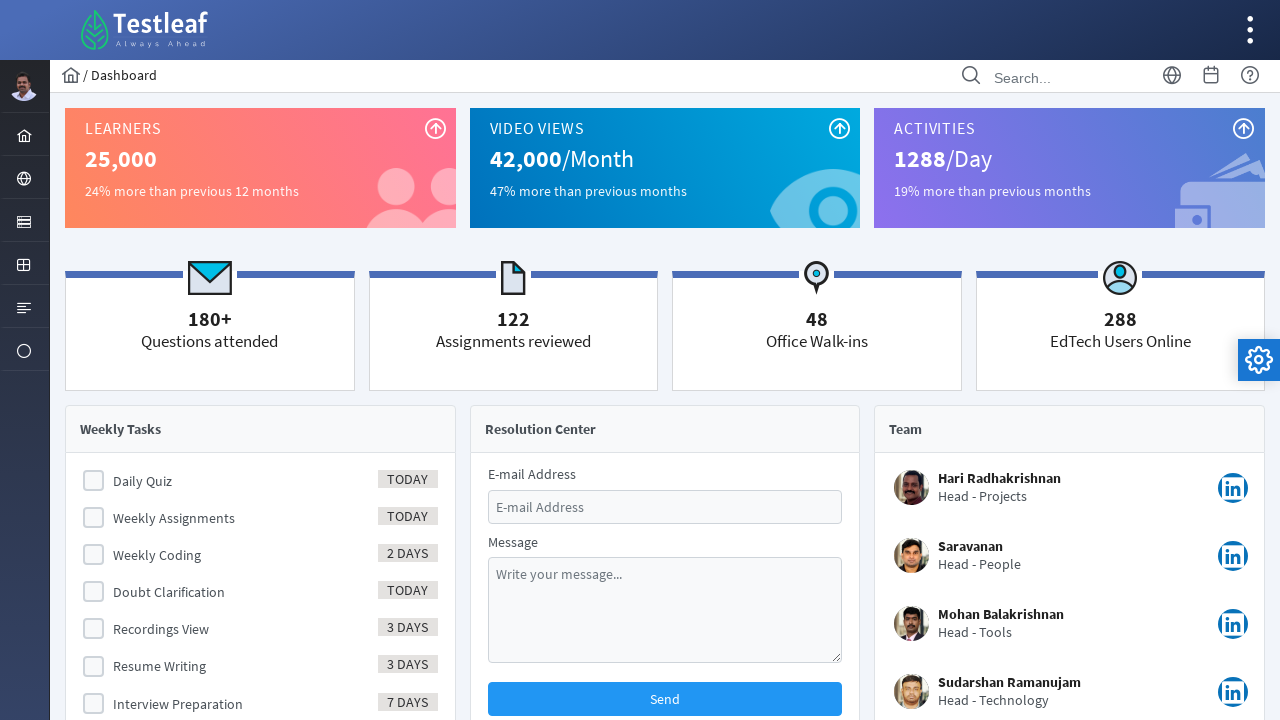

Clicked menu form element to expand navigation at (24, 220) on #menuform\:j_idt40
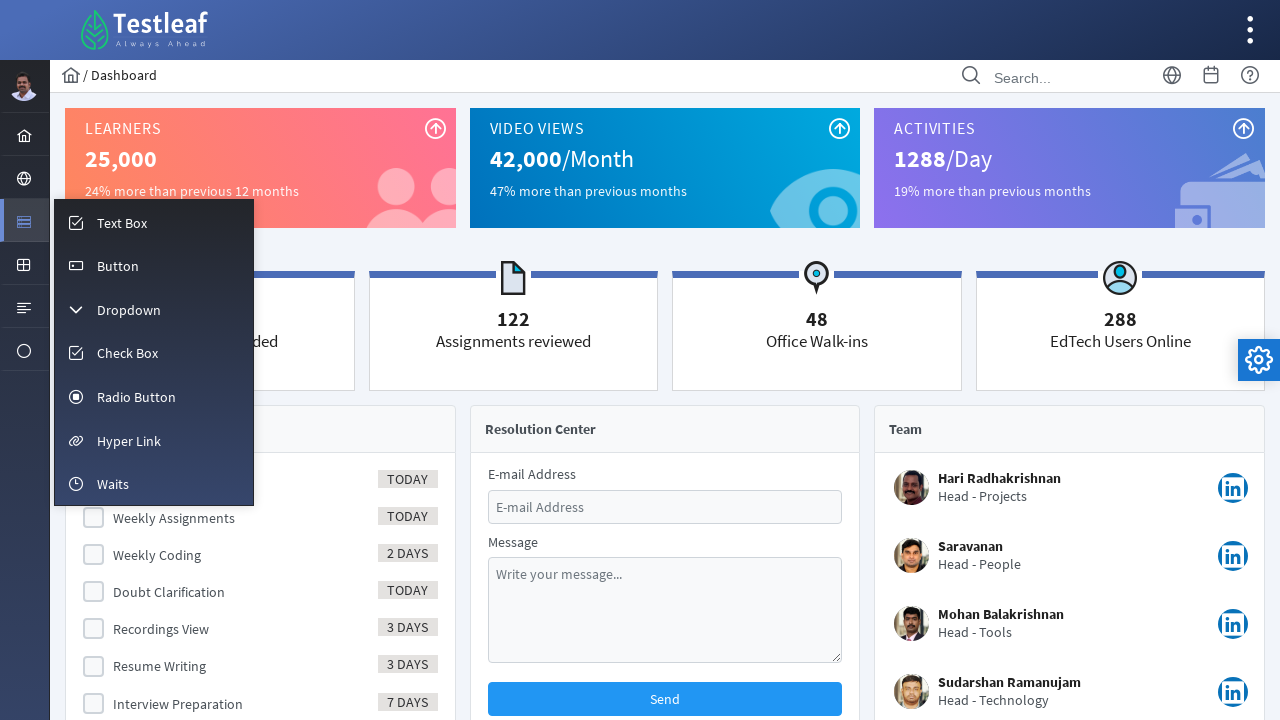

Clicked button menu item to navigate to button page at (154, 265) on #menuform\:m_button
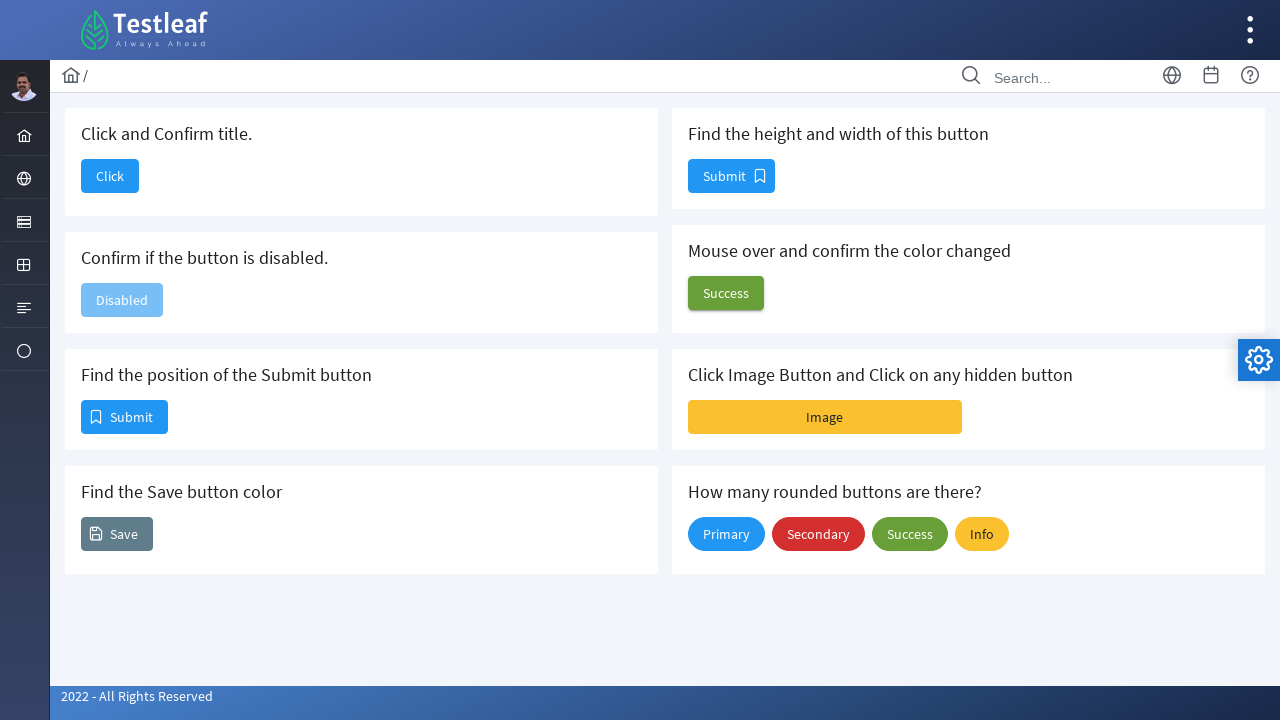

Clicked image button on button page at (825, 417) on #j_idt88\:j_idt102\:imageBtn
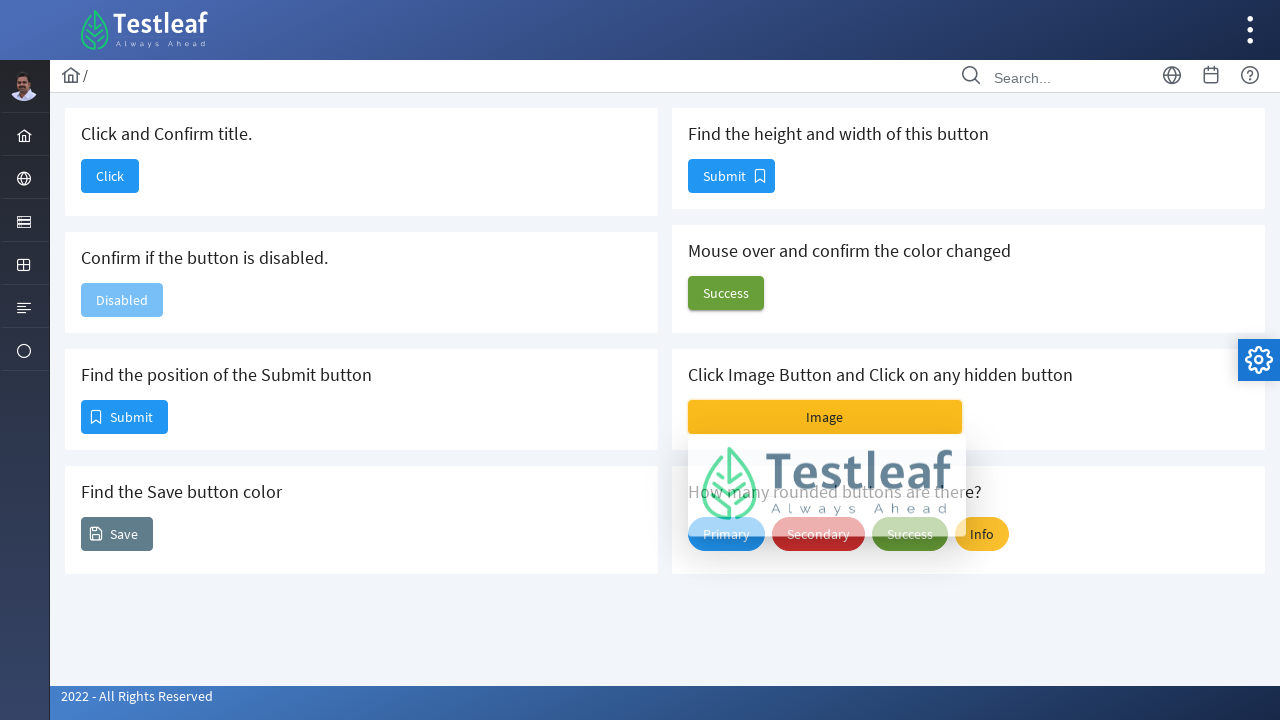

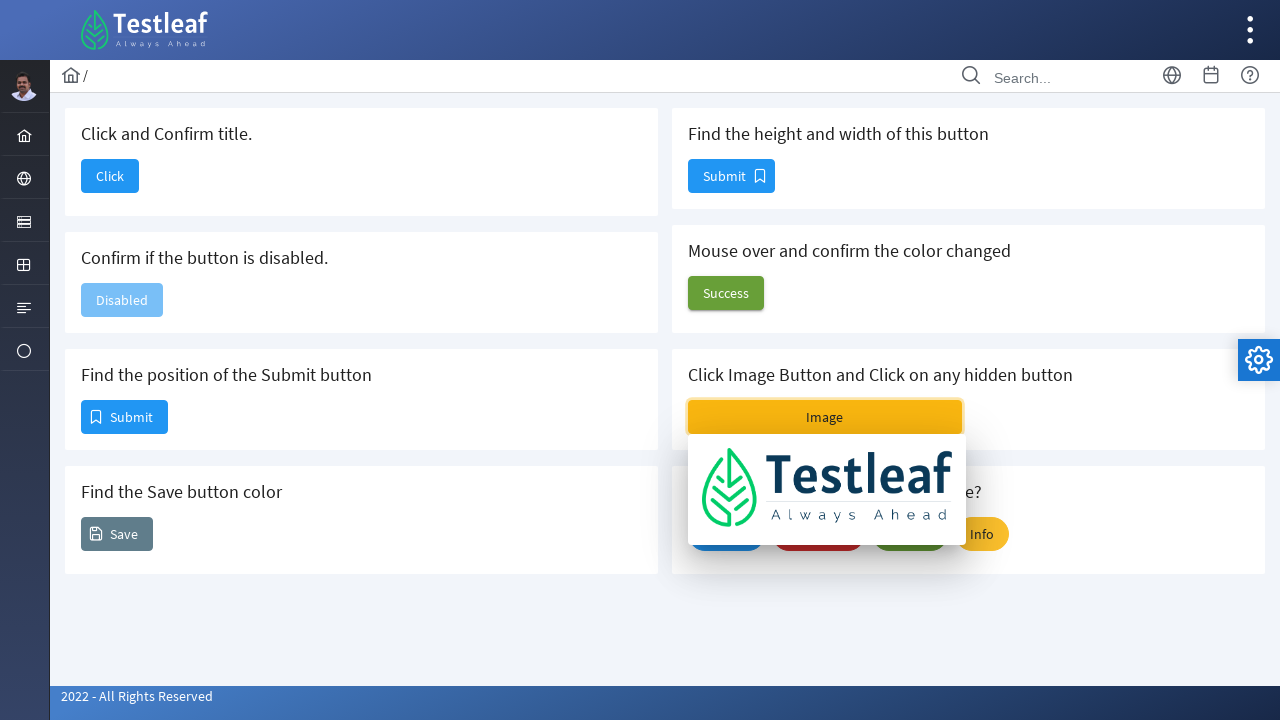